Tests that clicking three buttons causes them to disappear from the page by clicking each button and verifying they are no longer visible.

Starting URL: https://wejump-automation-test.github.io/qa-test/

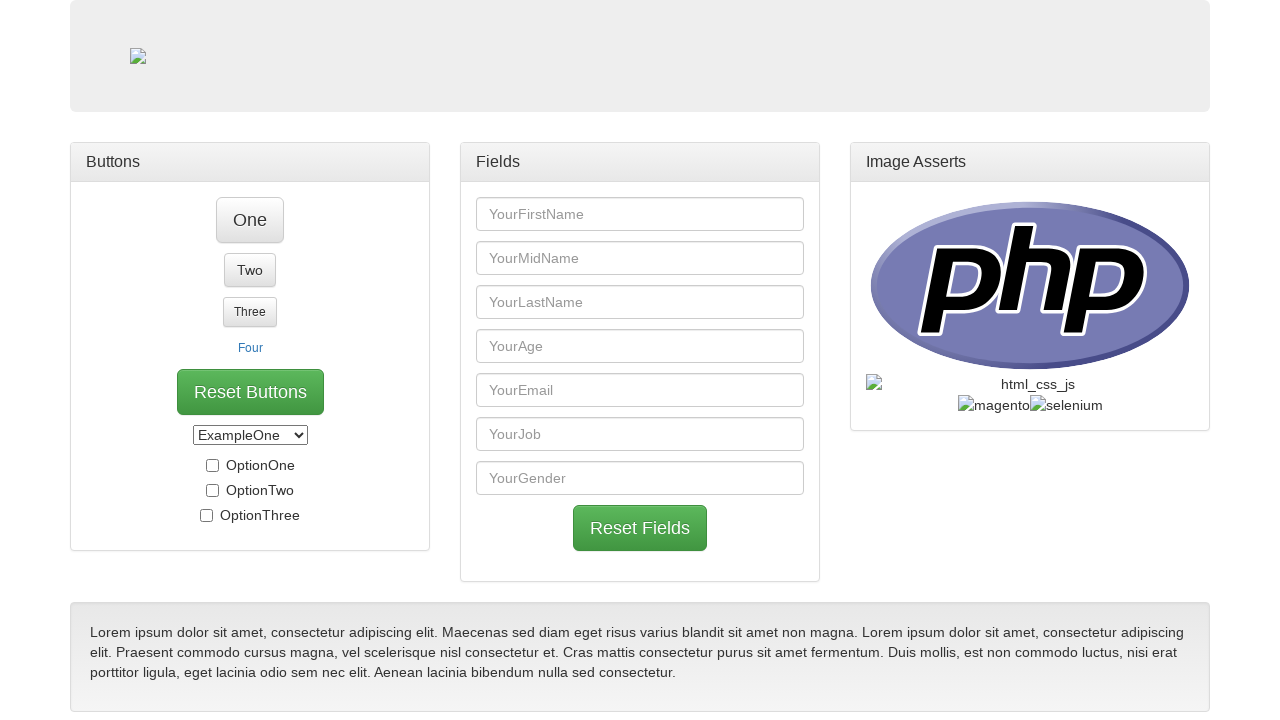

Clicked button one at (250, 220) on xpath=//div[@id='panel_body_one']//button[@id='btn_one']
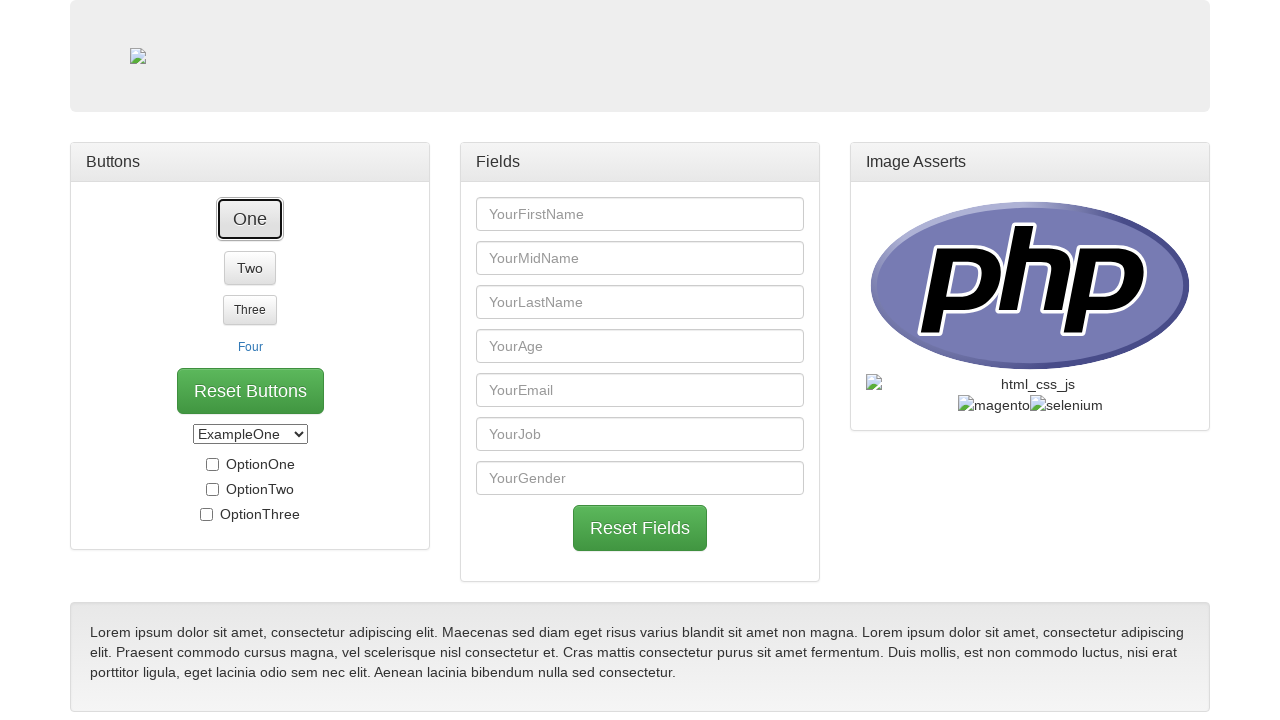

Clicked button two at (250, 244) on xpath=//div[@id='panel_body_one']//button[@id='btn_two']
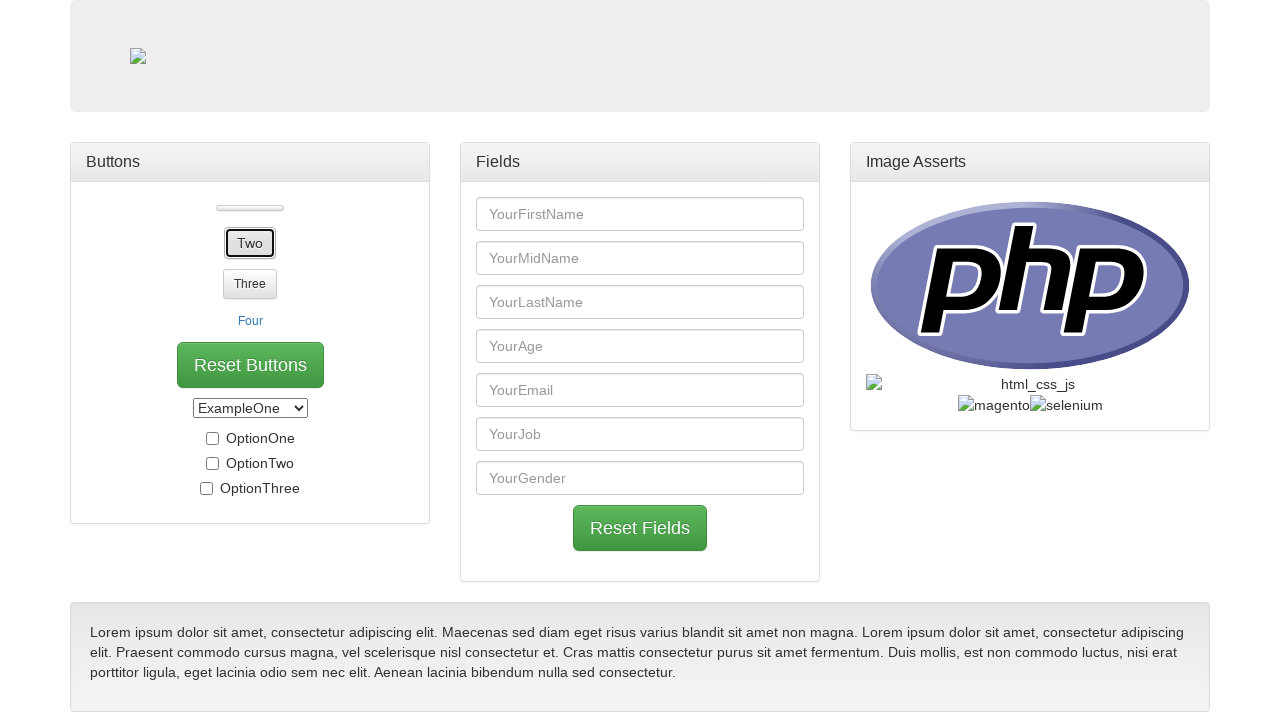

Clicked button link at (250, 288) on xpath=//div[@id='panel_body_one']//button[@id='btn_link']
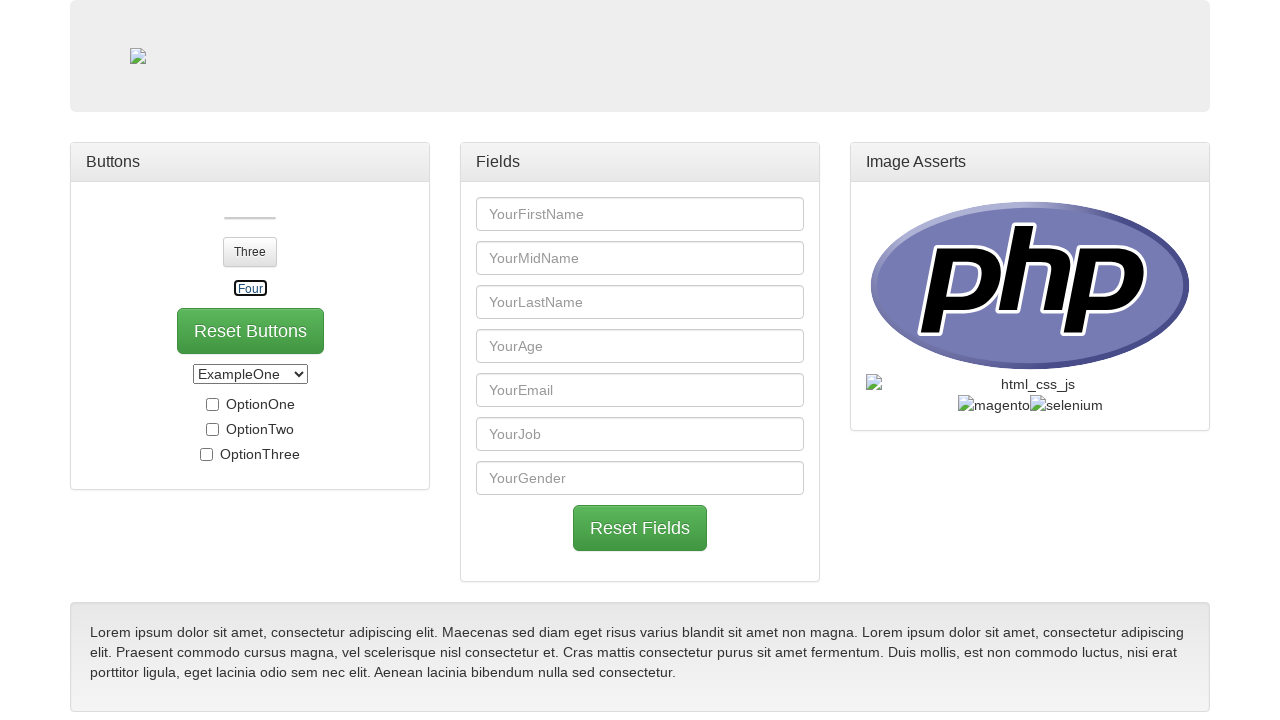

Verified button one is no longer visible
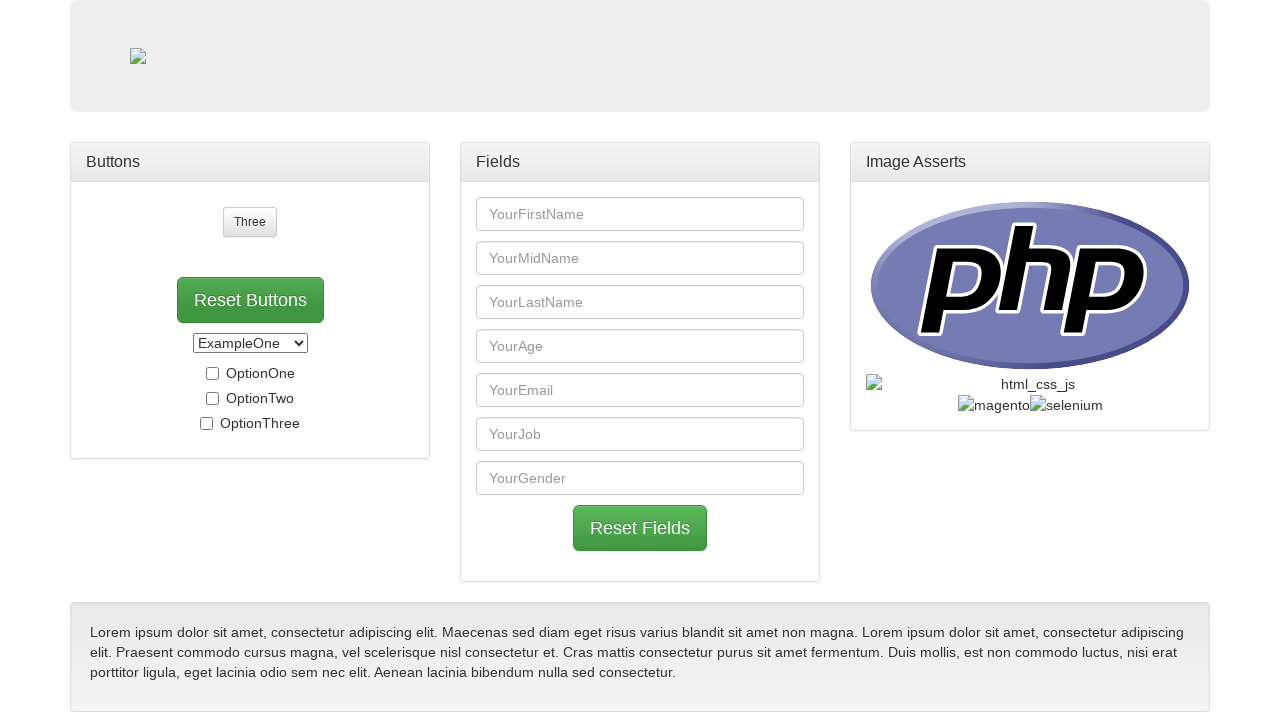

Verified button two is no longer visible
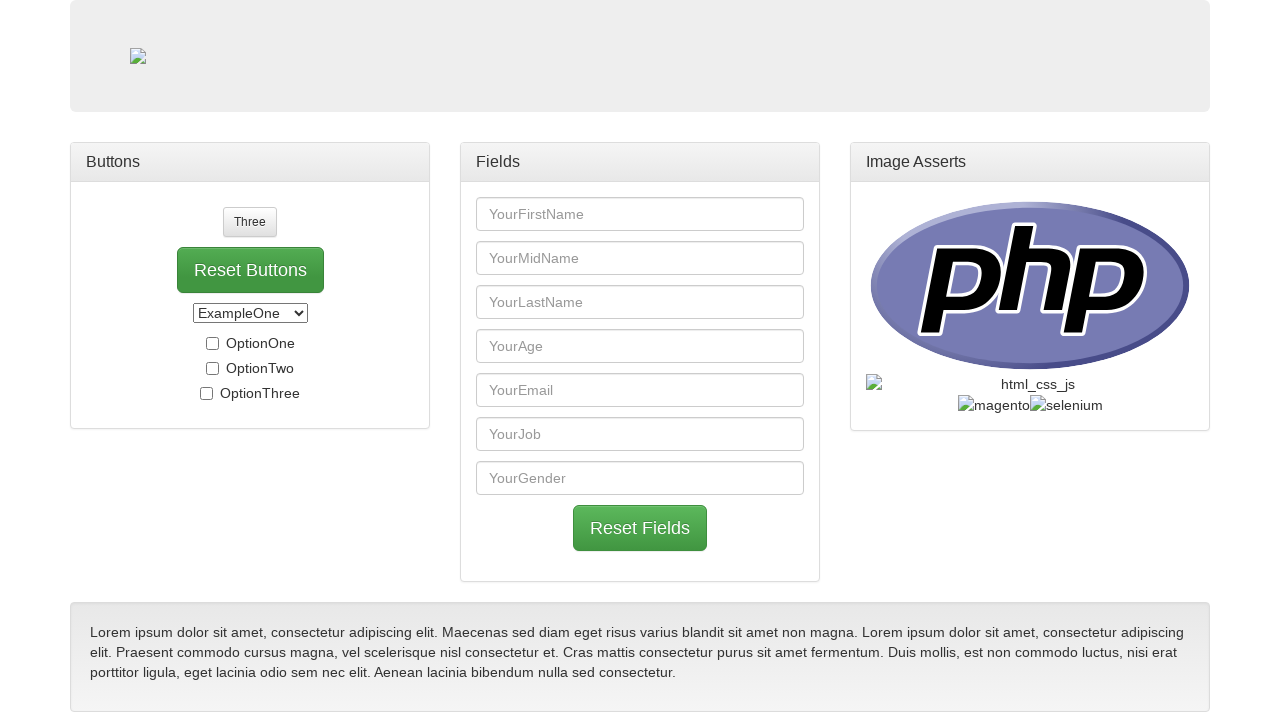

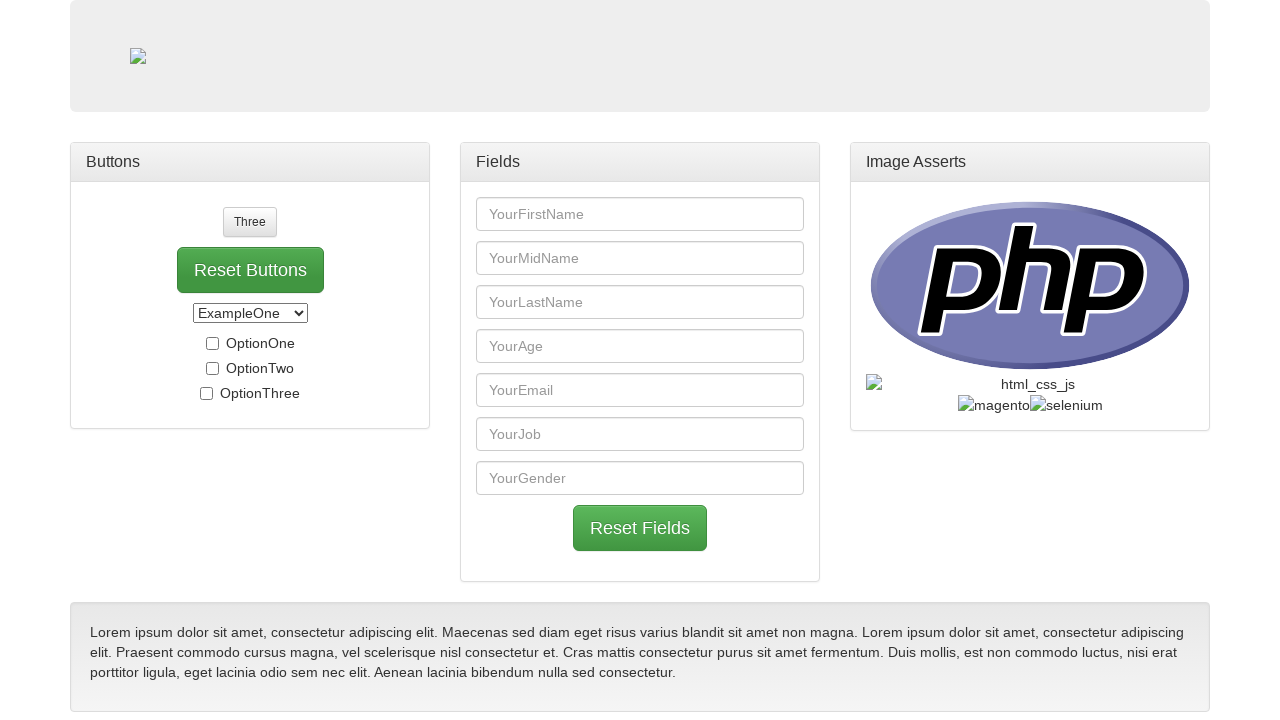